Tests filtering to display only active (not completed) items

Starting URL: https://demo.playwright.dev/todomvc

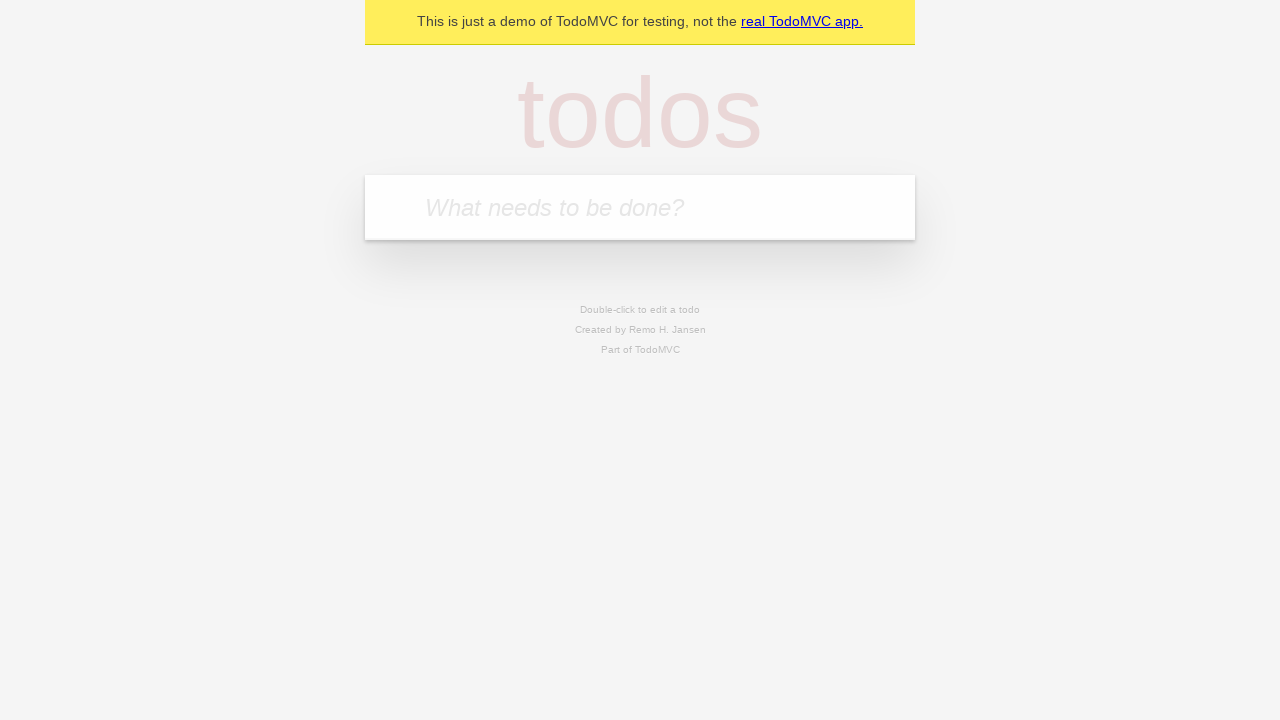

Filled todo input with 'buy some cheese' on internal:attr=[placeholder="What needs to be done?"i]
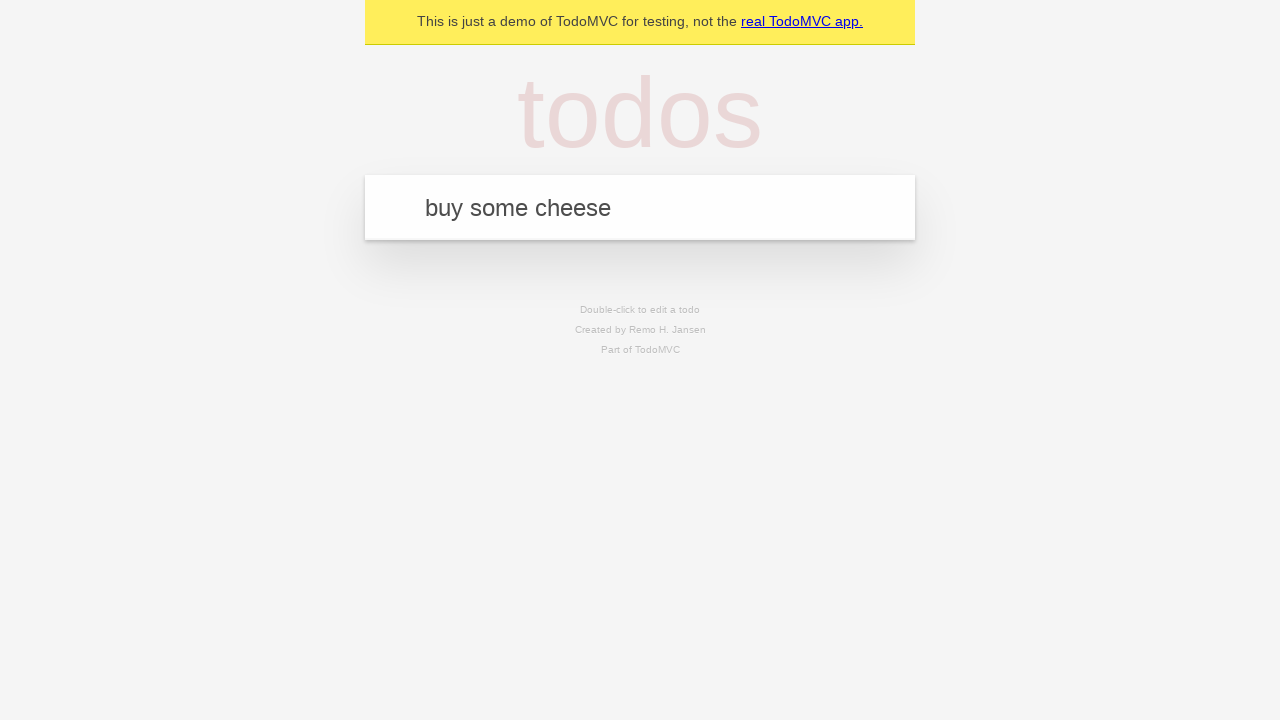

Pressed Enter to create todo 'buy some cheese' on internal:attr=[placeholder="What needs to be done?"i]
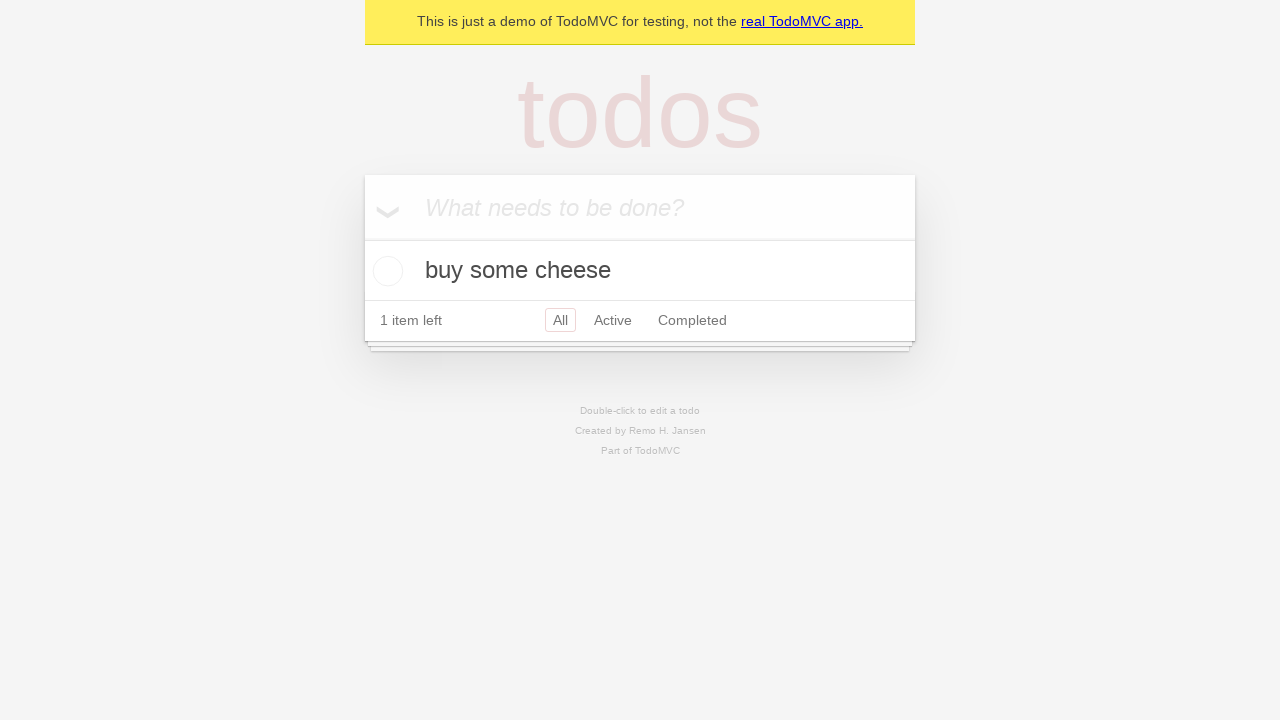

Filled todo input with 'feed the cat' on internal:attr=[placeholder="What needs to be done?"i]
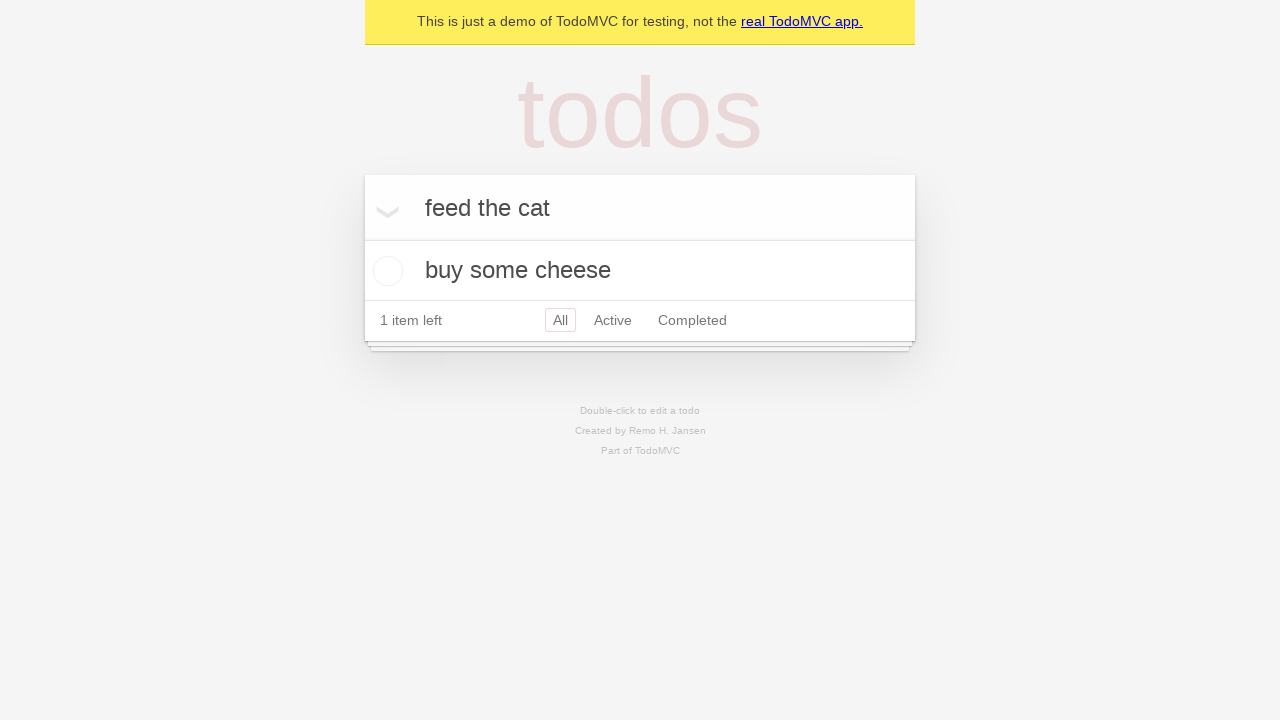

Pressed Enter to create todo 'feed the cat' on internal:attr=[placeholder="What needs to be done?"i]
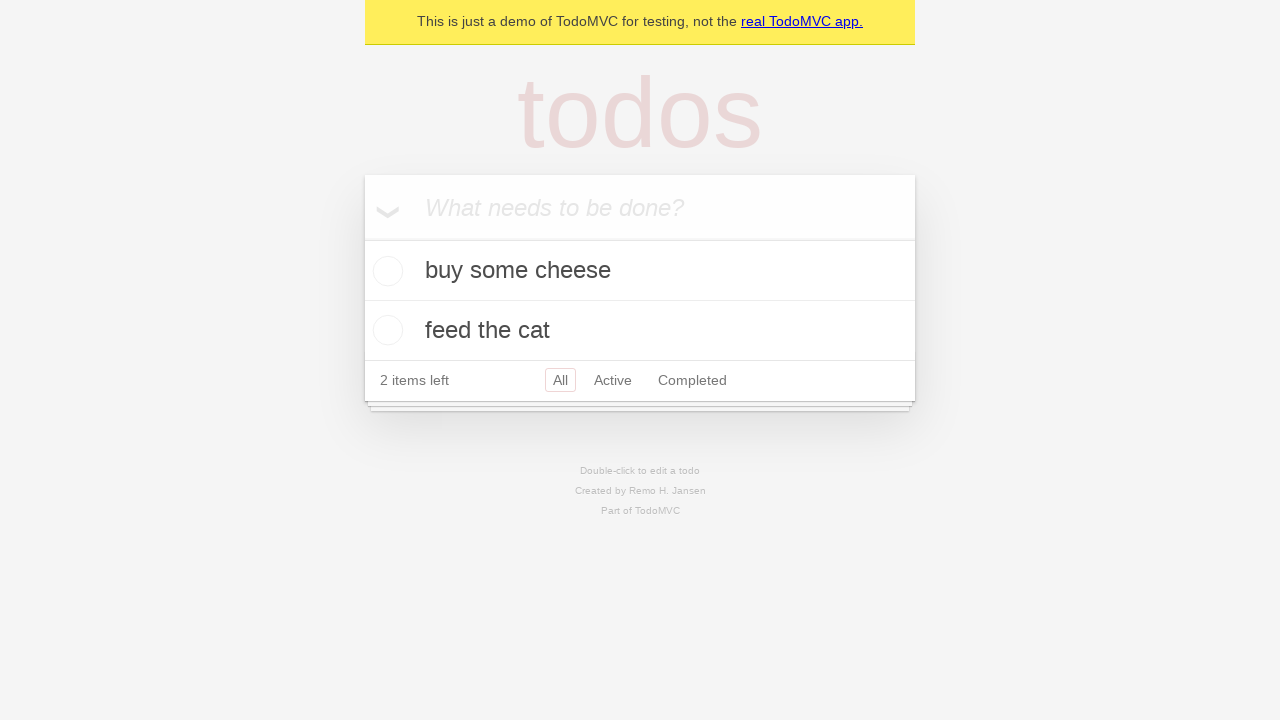

Filled todo input with 'book a doctors appointment' on internal:attr=[placeholder="What needs to be done?"i]
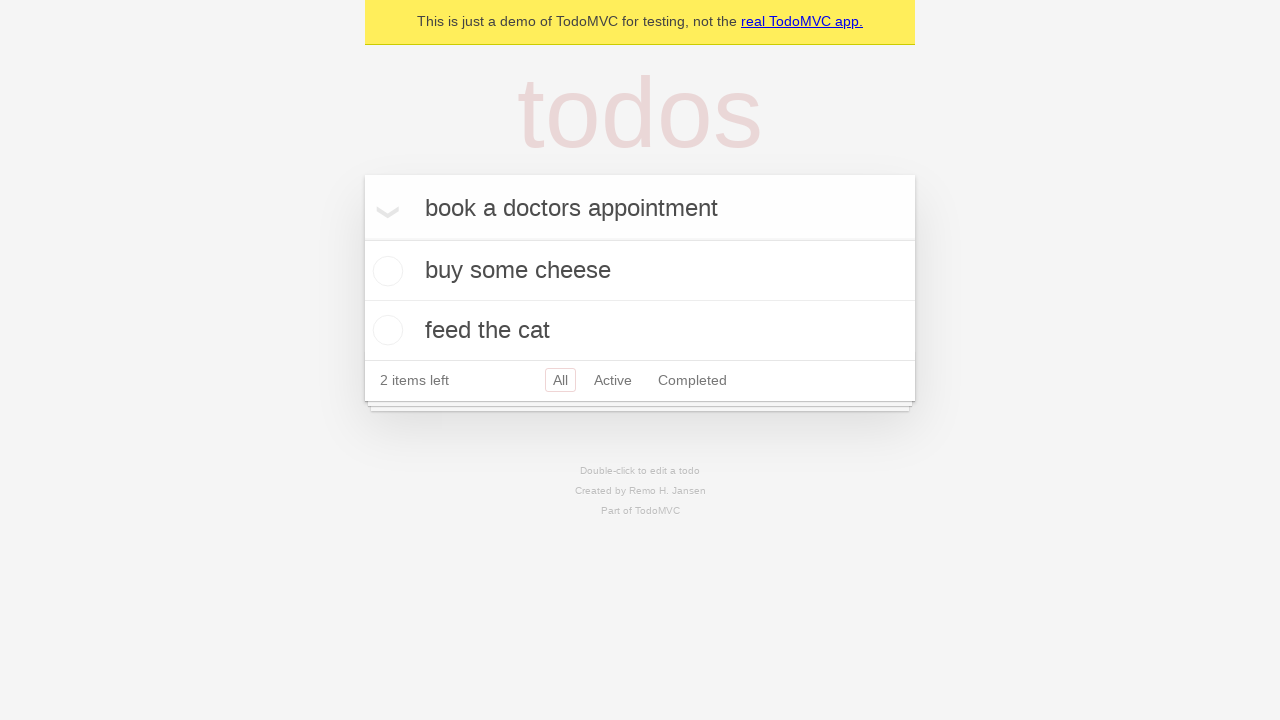

Pressed Enter to create todo 'book a doctors appointment' on internal:attr=[placeholder="What needs to be done?"i]
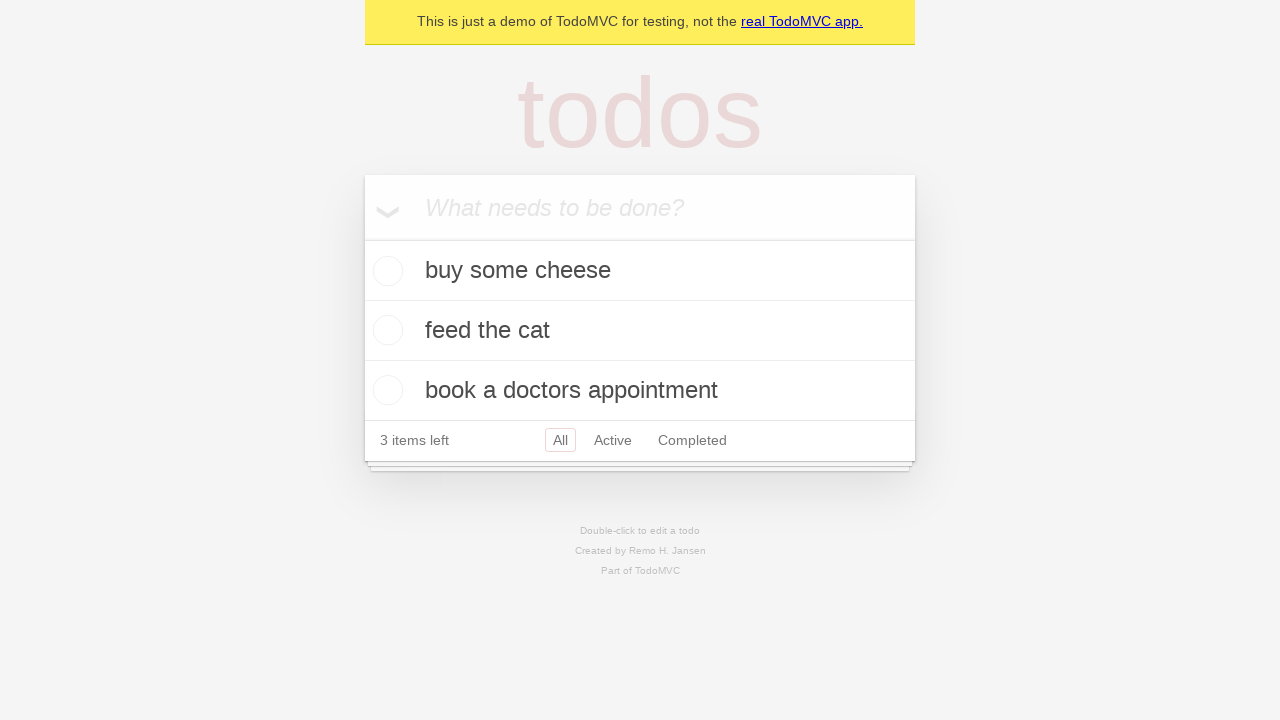

Checked the second todo item as completed at (385, 330) on [data-testid='todo-item'] >> nth=1 >> internal:role=checkbox
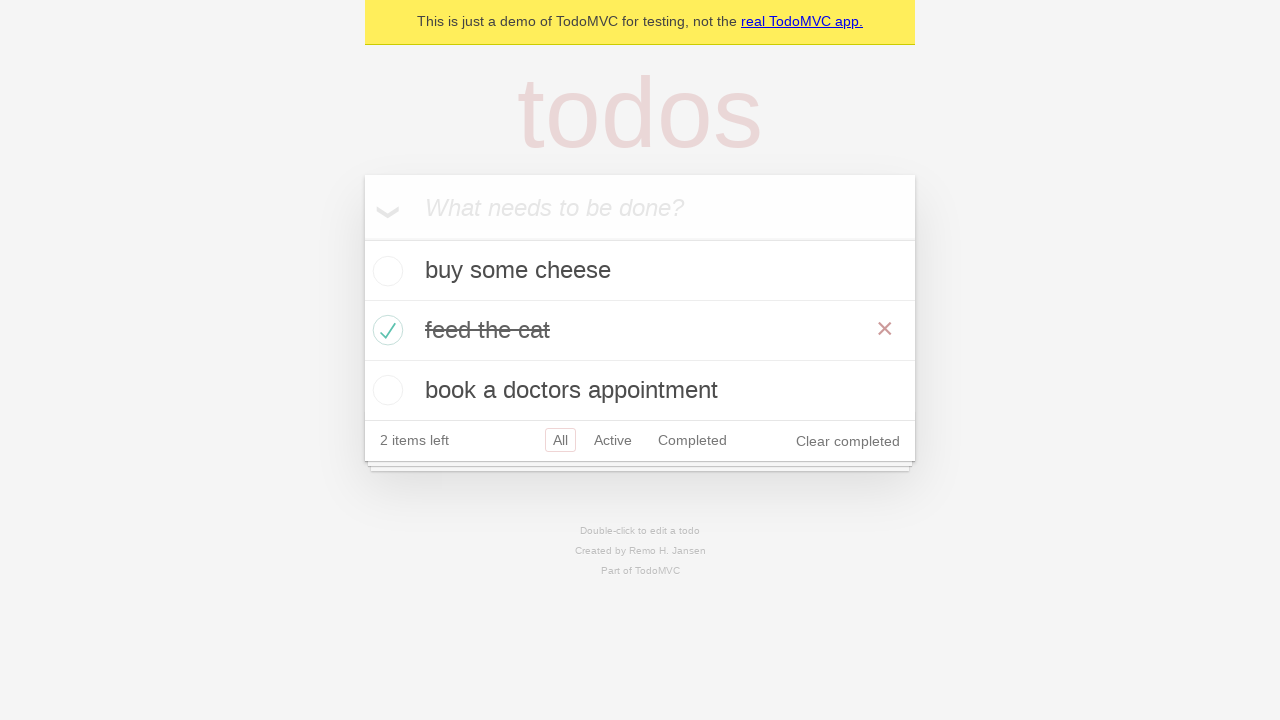

Clicked Active filter to display only incomplete items at (613, 440) on internal:role=link[name="Active"i]
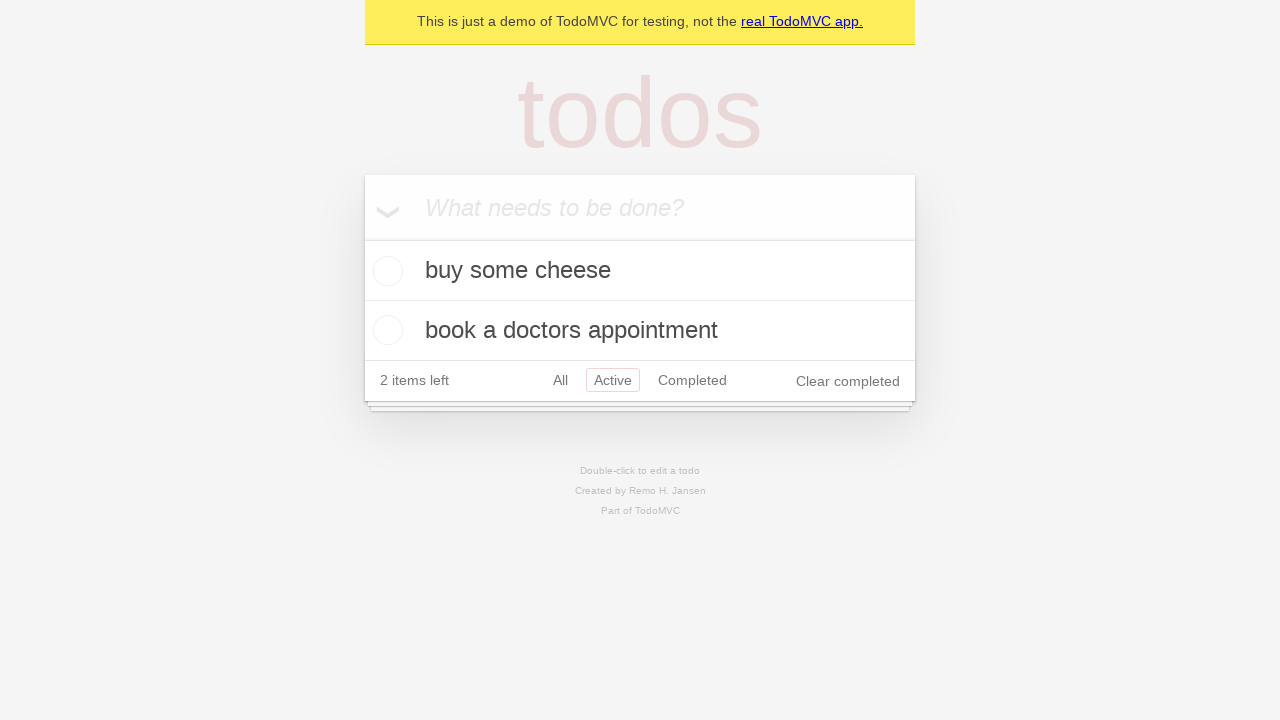

Verified that only 2 active (uncompleted) todo items are displayed
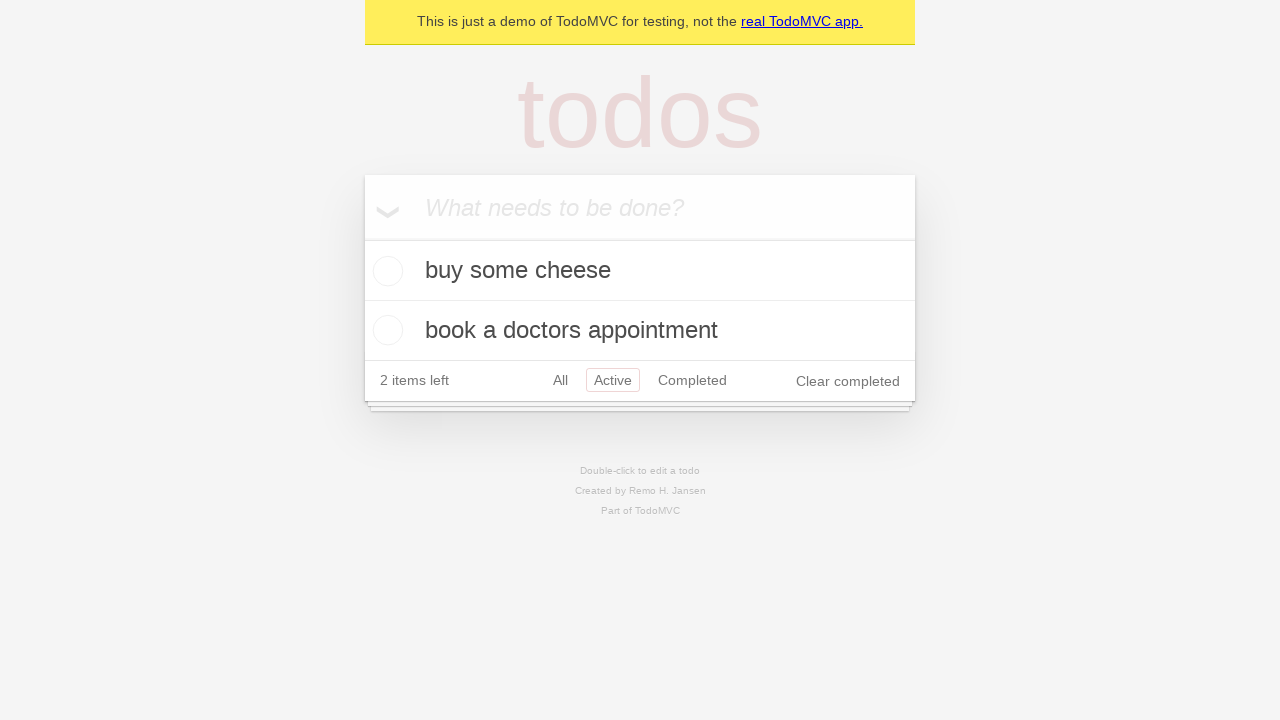

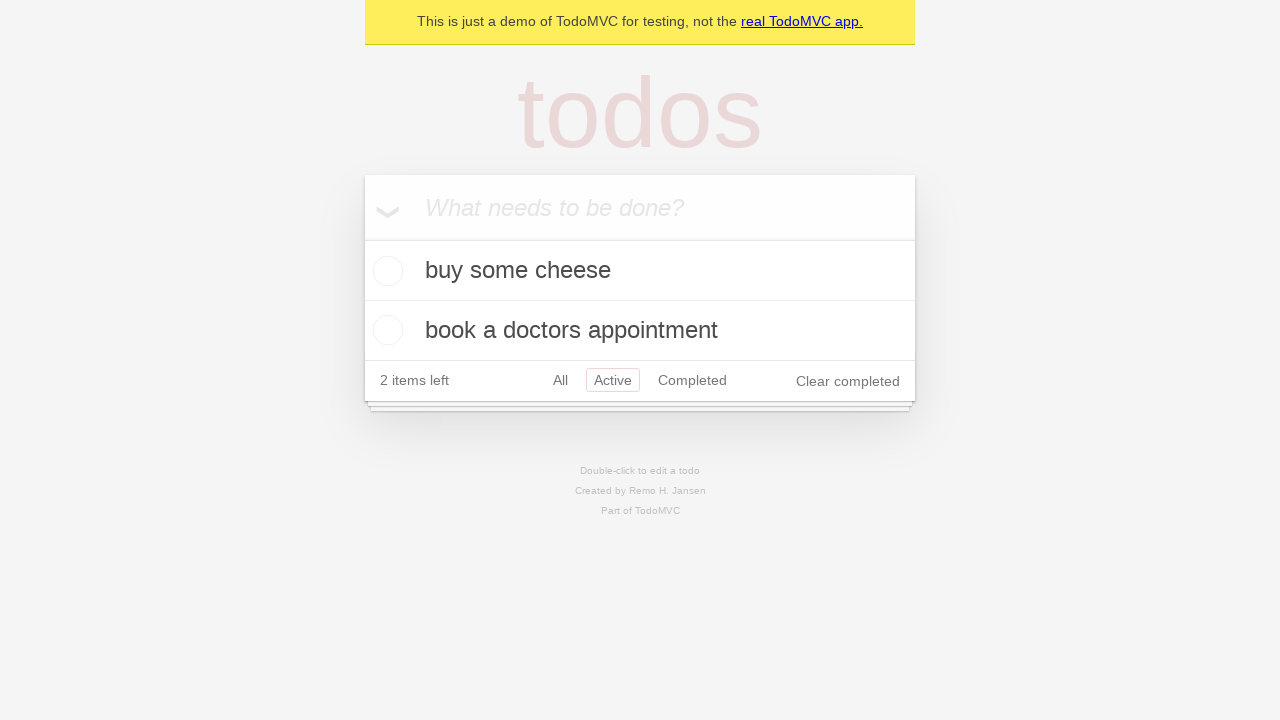